Tests dropdown selection functionality by selecting options from a course dropdown using different selection methods (by index, by value, and by visible text)

Starting URL: https://www.hyrtutorials.com/p/html-dropdown-elements-practice.html

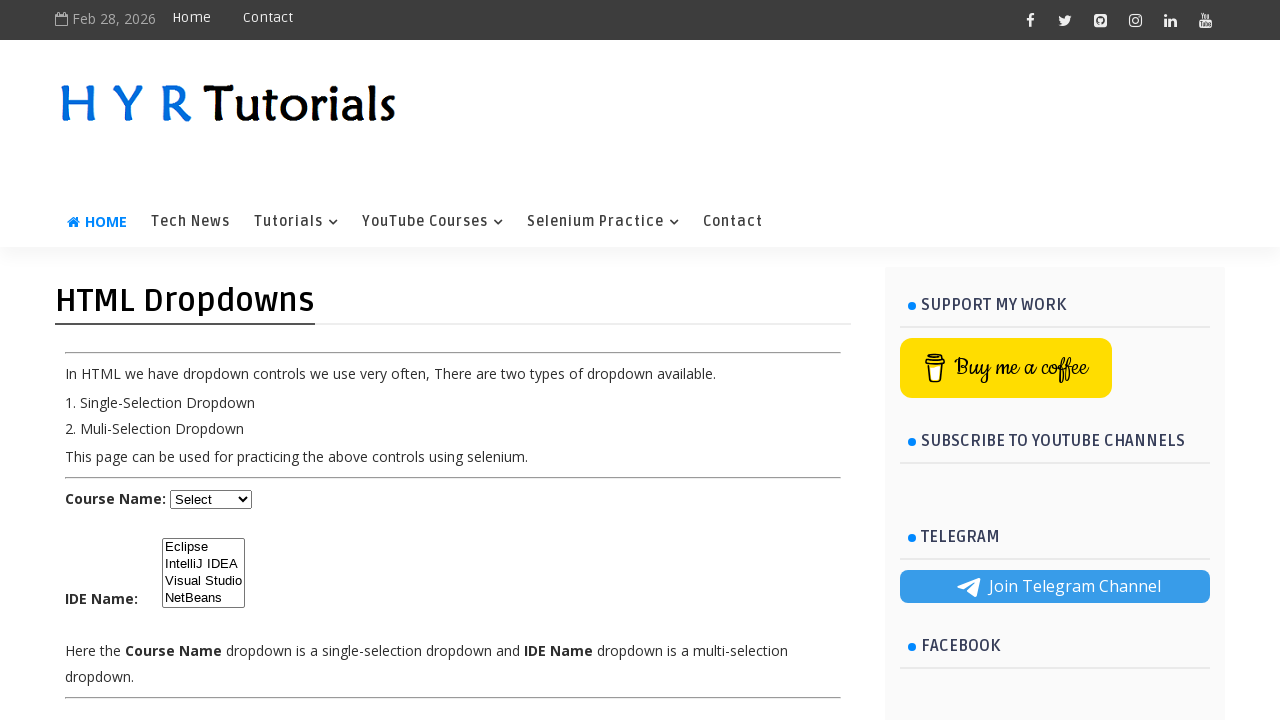

Selected course dropdown option by index 1 on #course
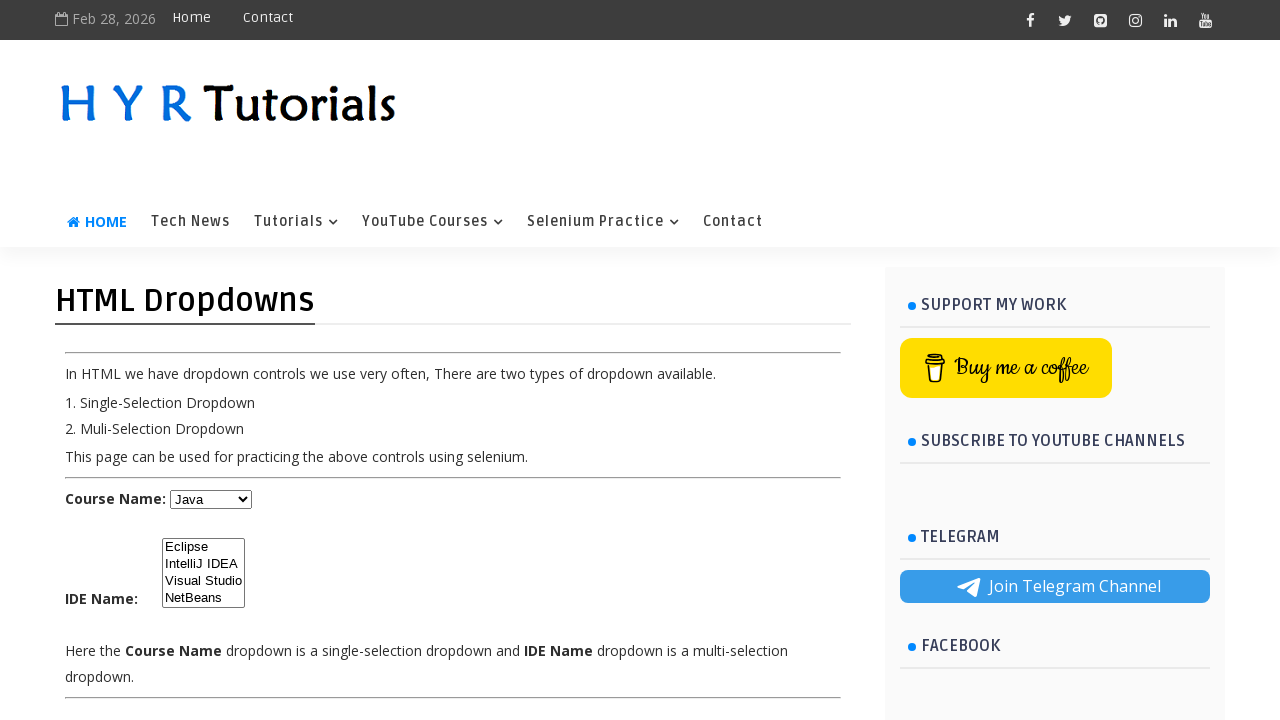

Selected course dropdown option by value 'net' on #course
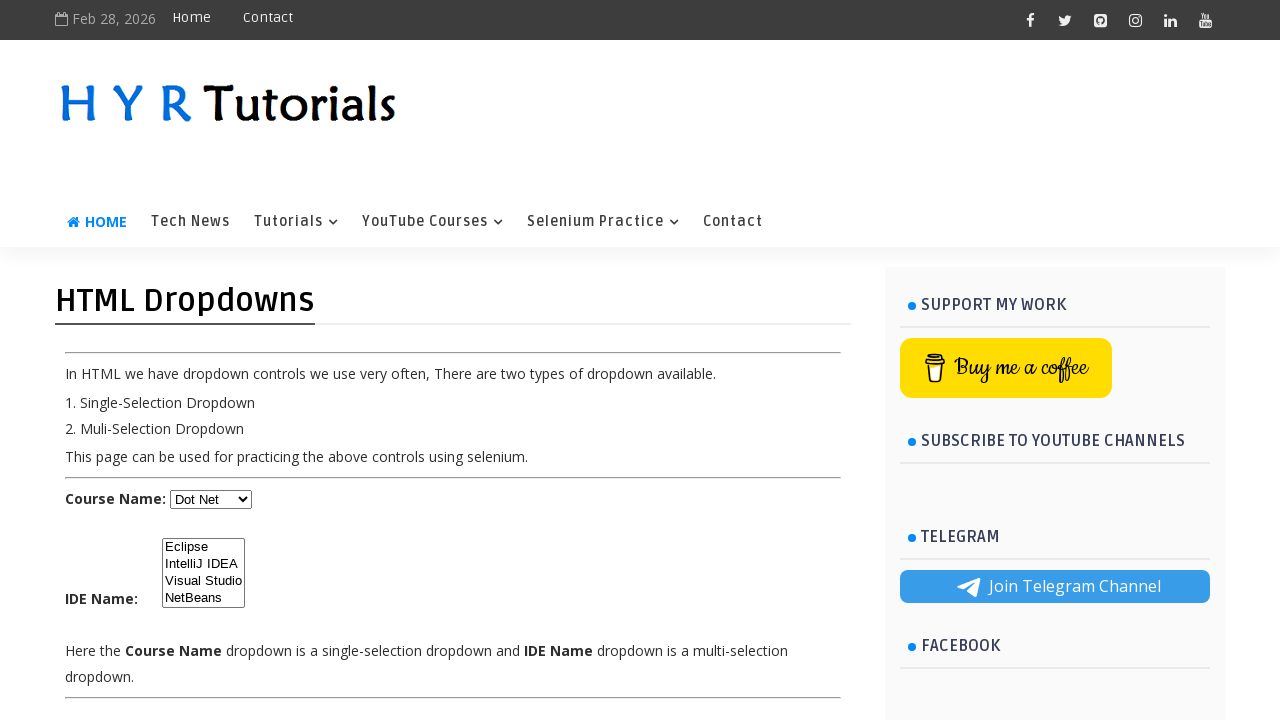

Selected course dropdown option by visible text 'Javascript' on #course
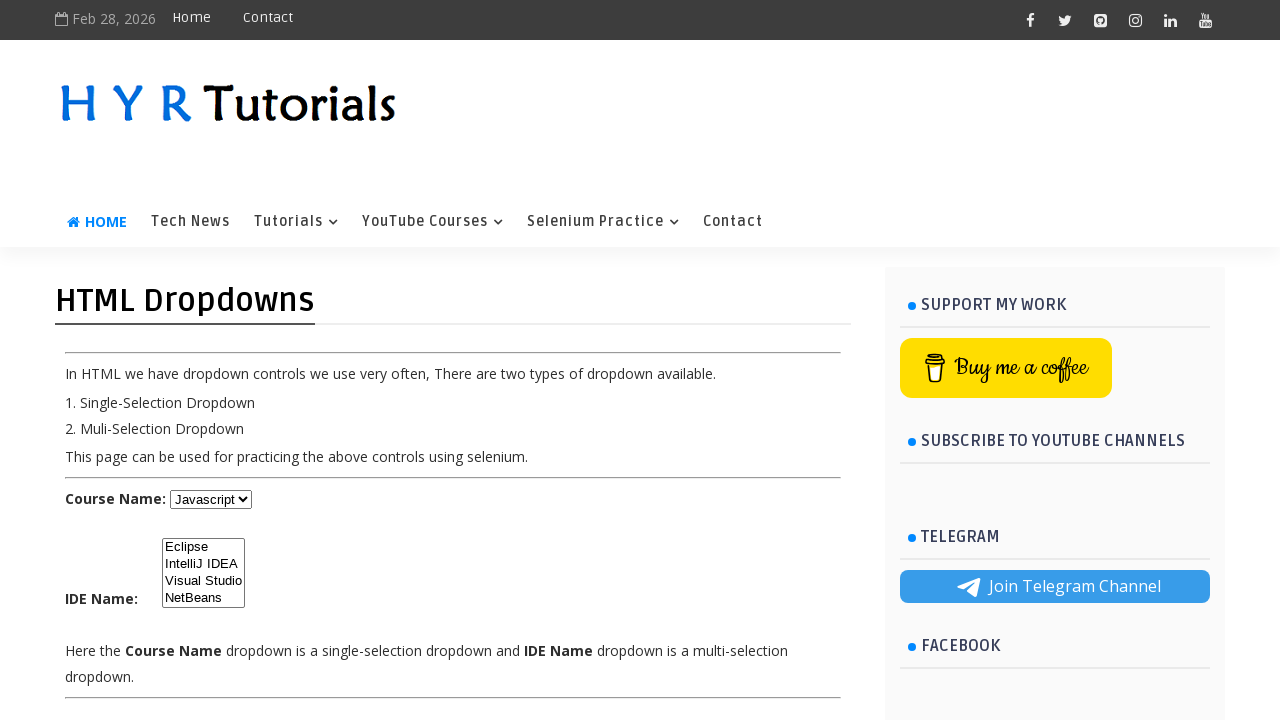

Course dropdown selector is visible
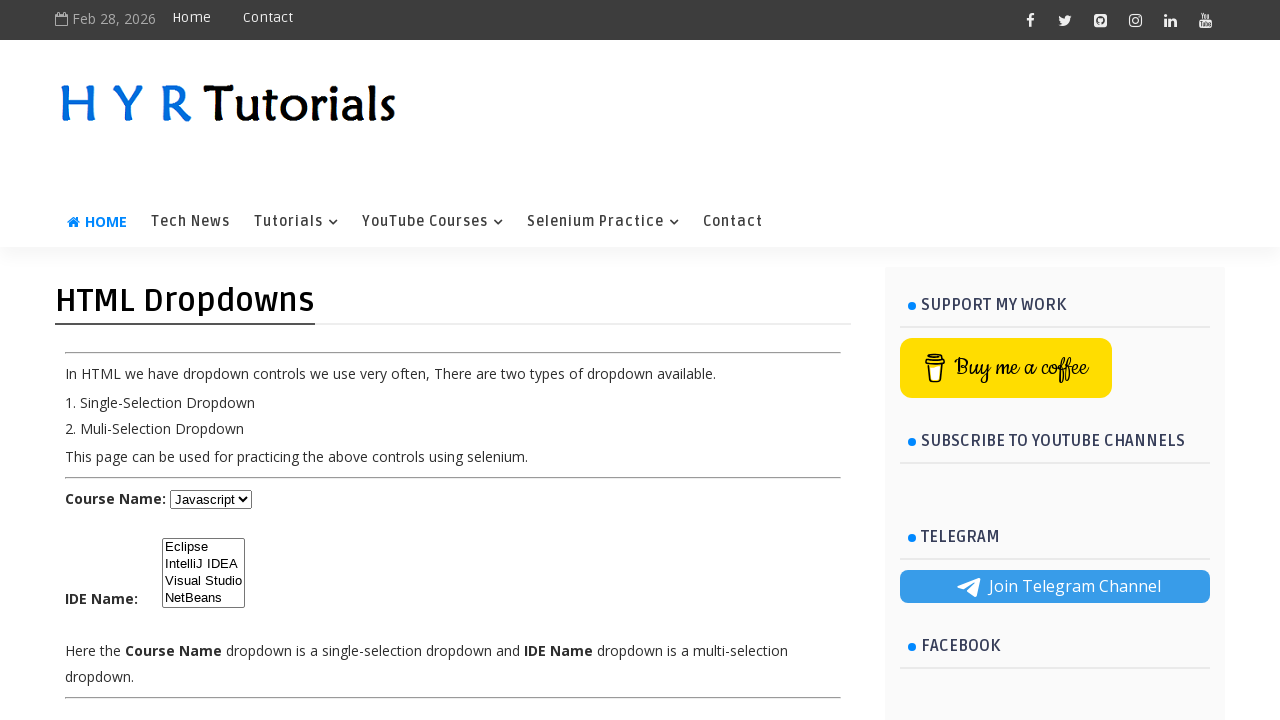

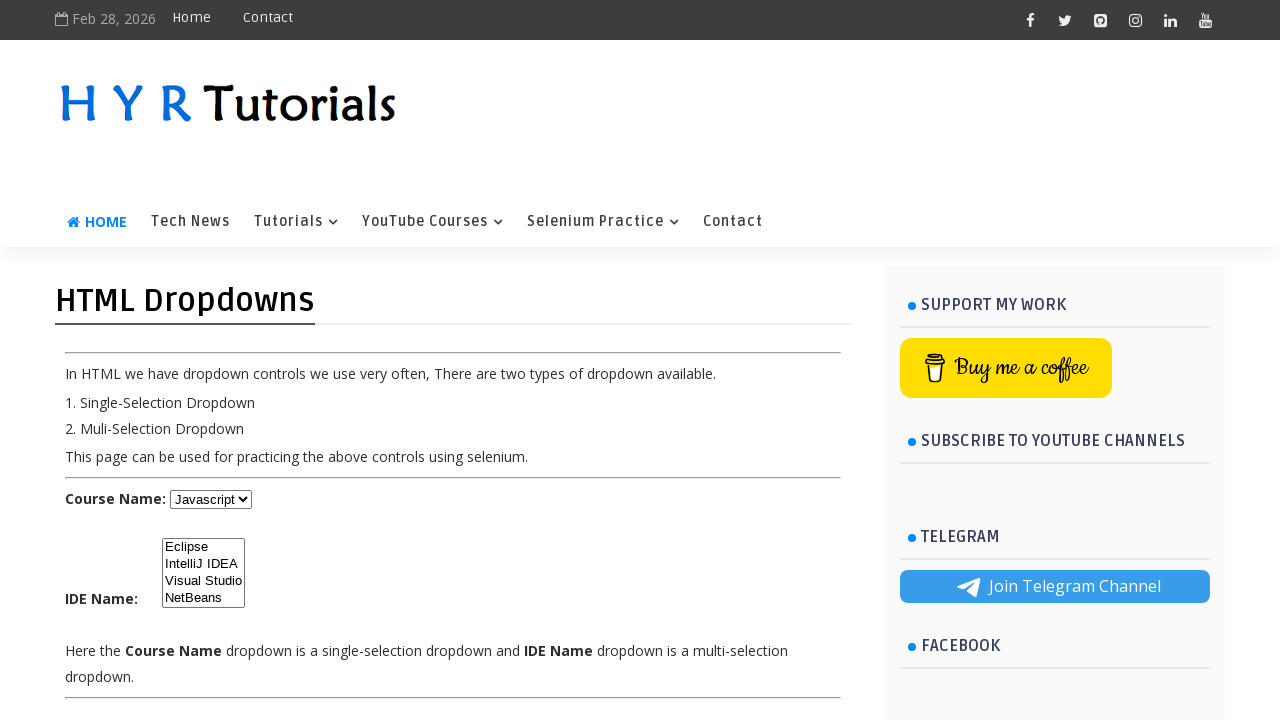